Tests the DemoQA automation practice form by filling out personal information including name, email, gender, phone number, date of birth, subjects, hobbies, and address fields.

Starting URL: https://demoqa.com/automation-practice-form

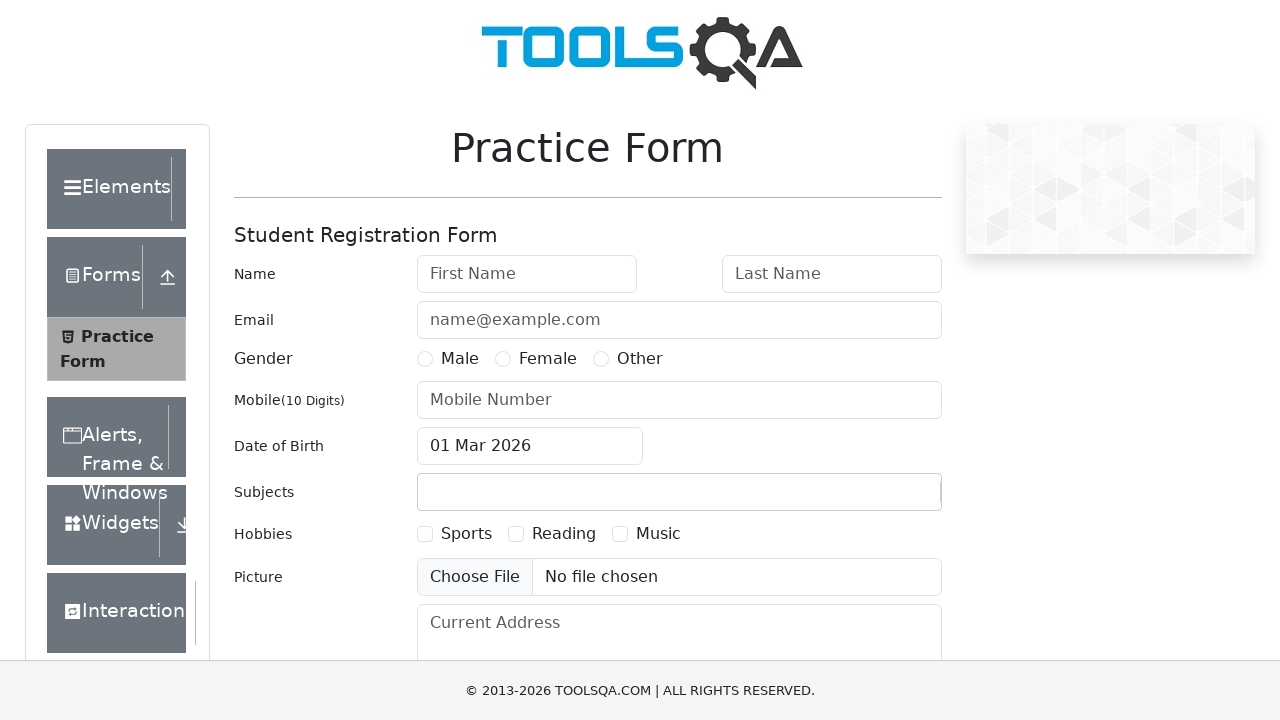

Filled first name field with 'Ramil' on #firstName
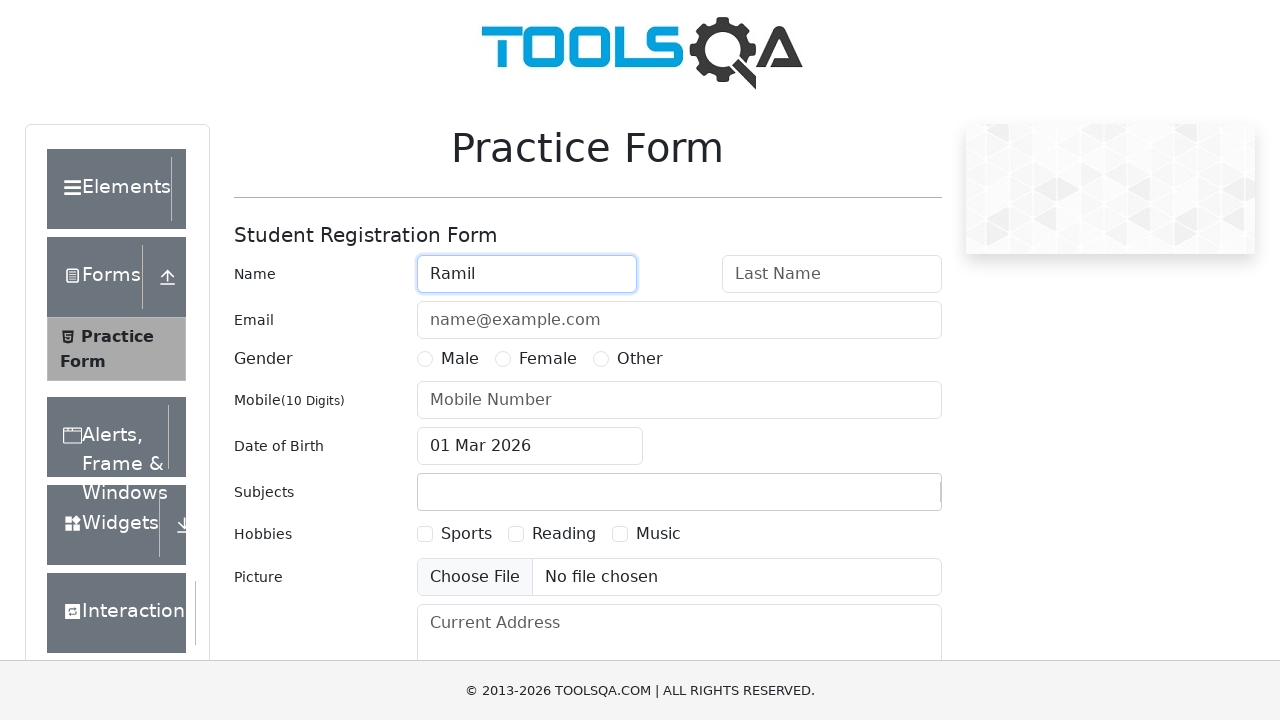

Filled last name field with 'Hakimov' on #lastName
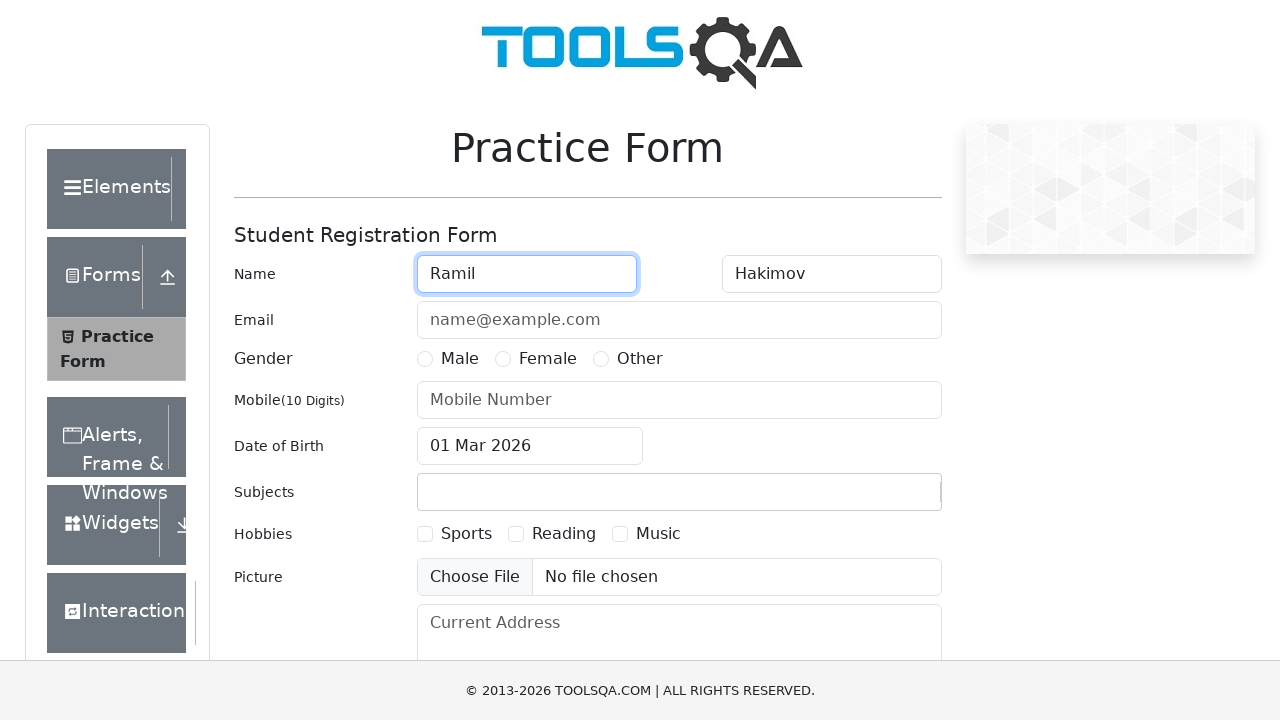

Filled email field with 'ramil.hakimov@example.com' on #userEmail
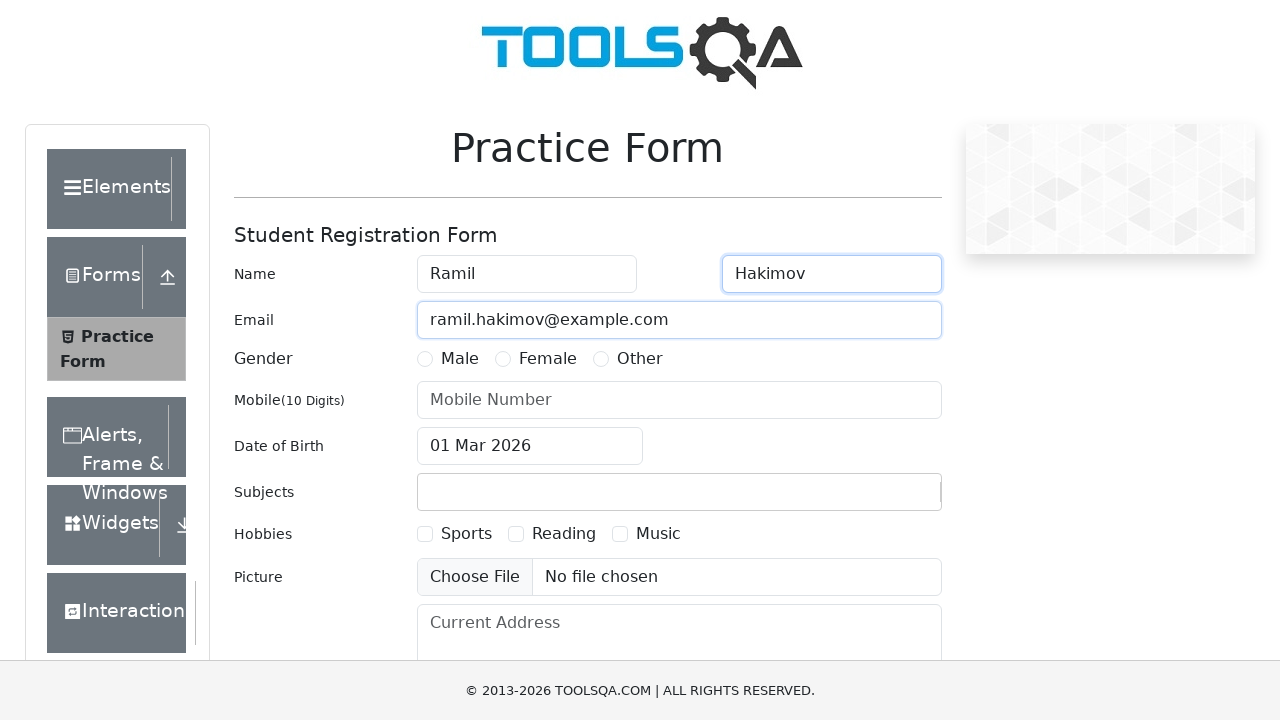

Selected Male gender radio button at (460, 359) on [for=gender-radio-1]
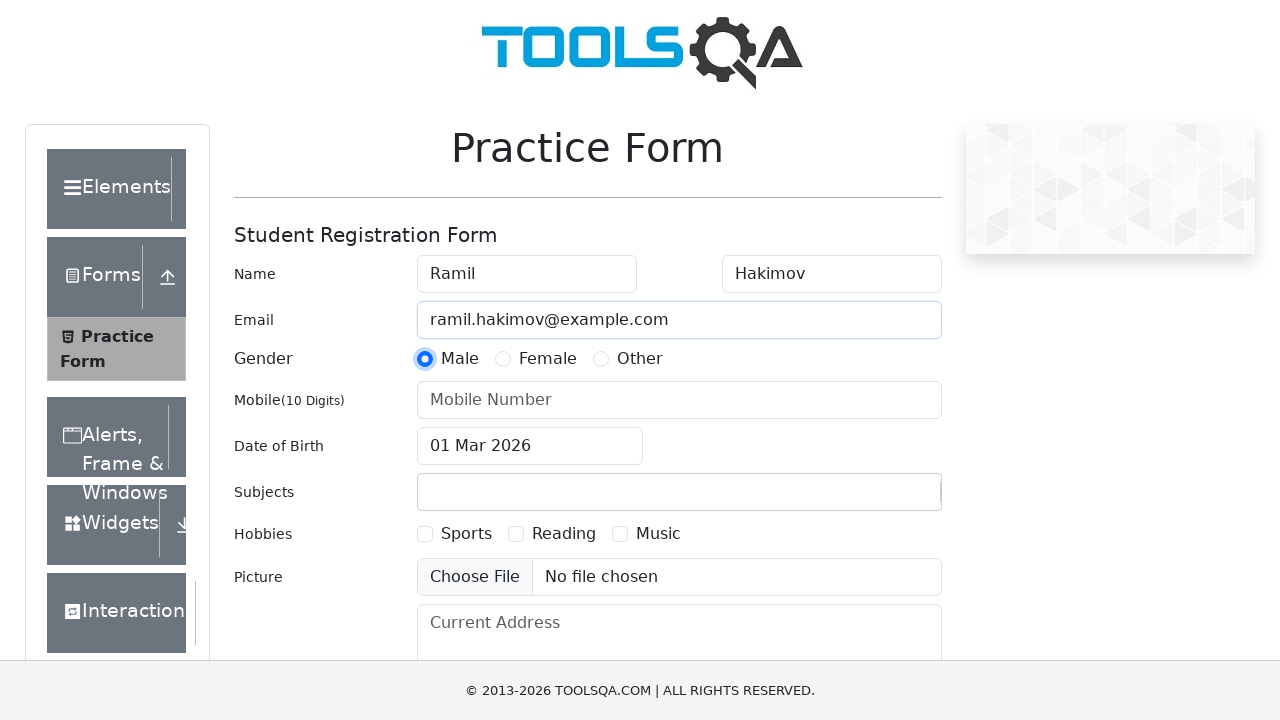

Filled mobile number field with '9655913115' on #userNumber
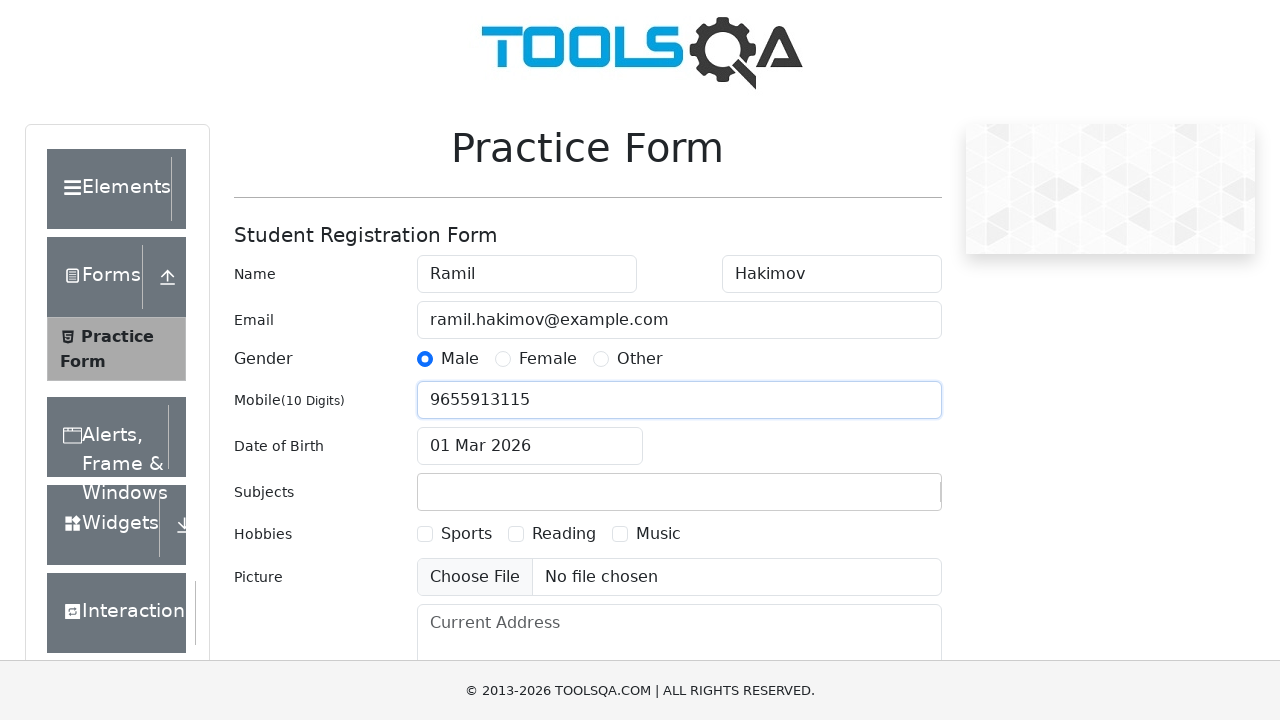

Clicked date of birth input to open date picker at (530, 446) on #dateOfBirthInput
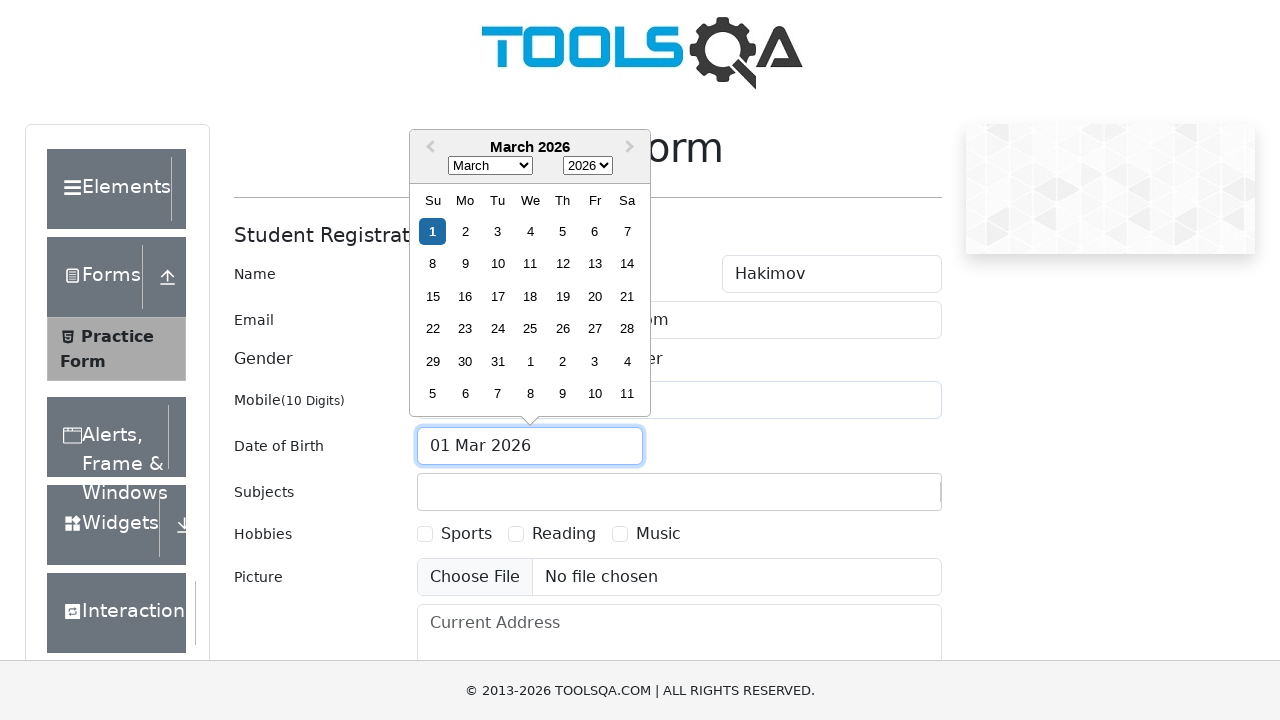

Clicked month selector dropdown at (490, 166) on .react-datepicker__month-select
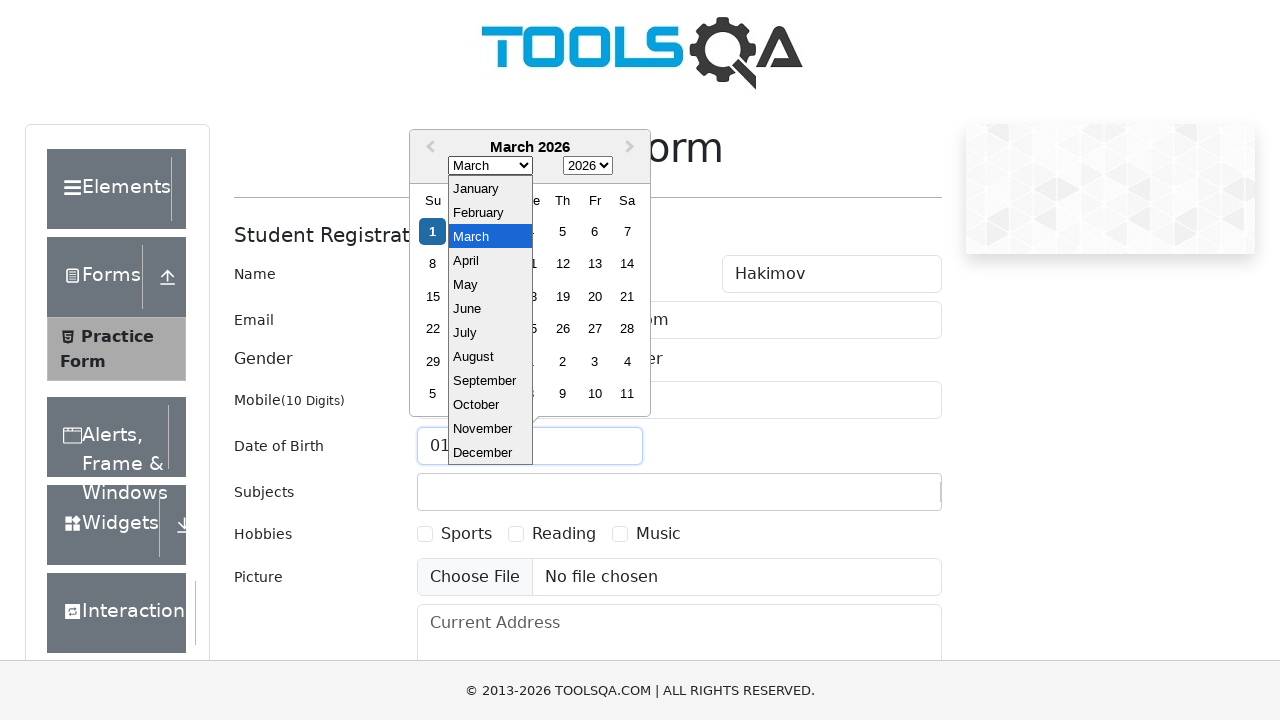

Selected December (month 11) from dropdown on .react-datepicker__month-select
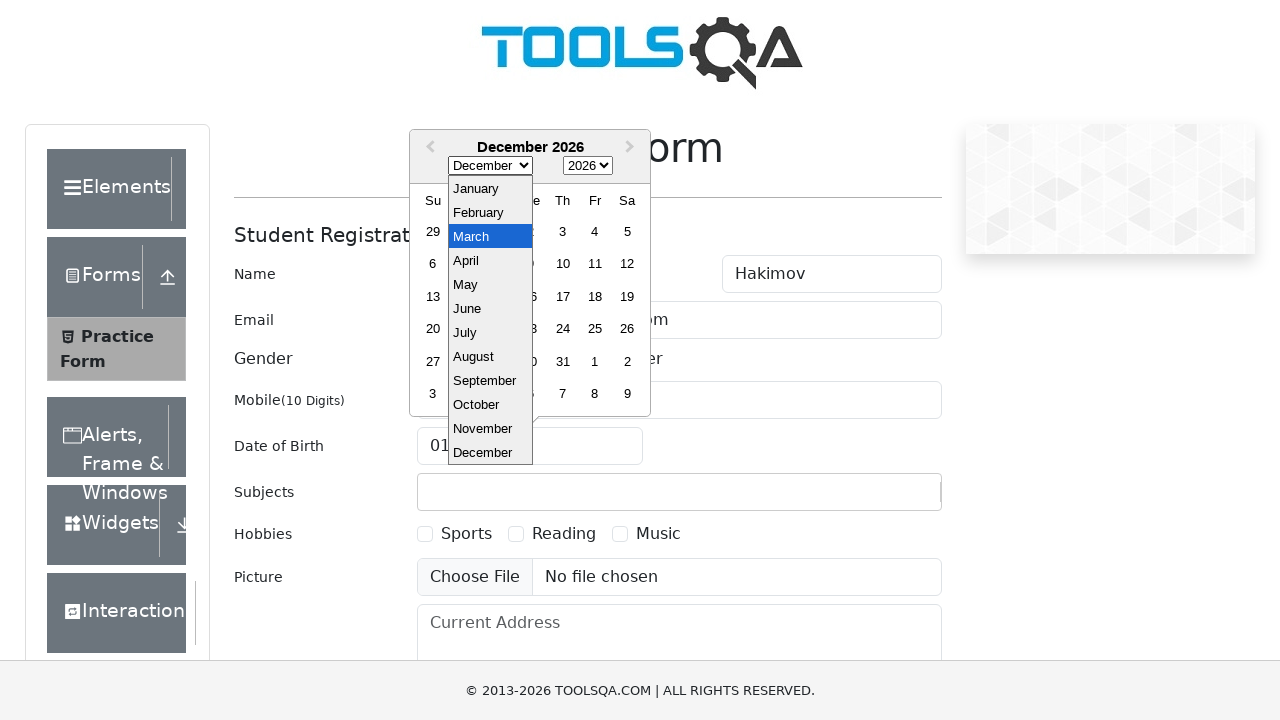

Clicked year selector dropdown at (588, 166) on .react-datepicker__year-select
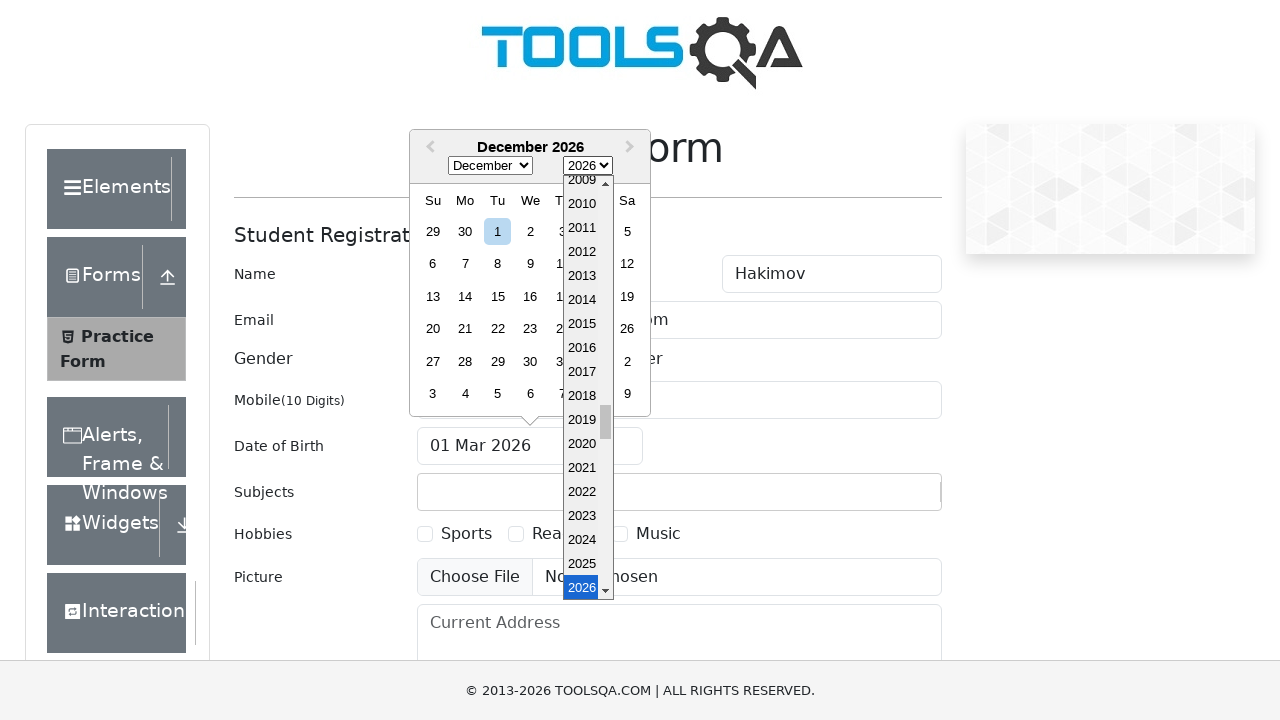

Selected year 1989 from dropdown on .react-datepicker__year-select
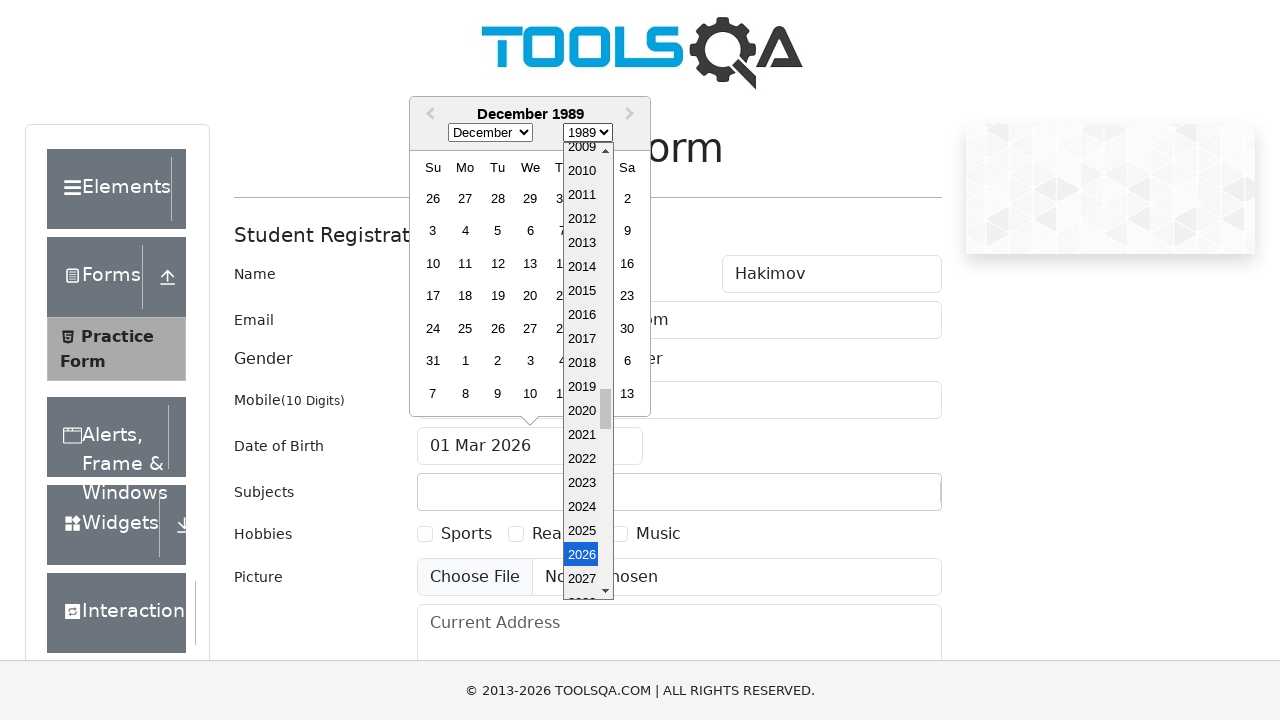

Selected day 6 from date picker at (530, 231) on xpath=//div[contains(@aria-label, 'December')][text()='6']
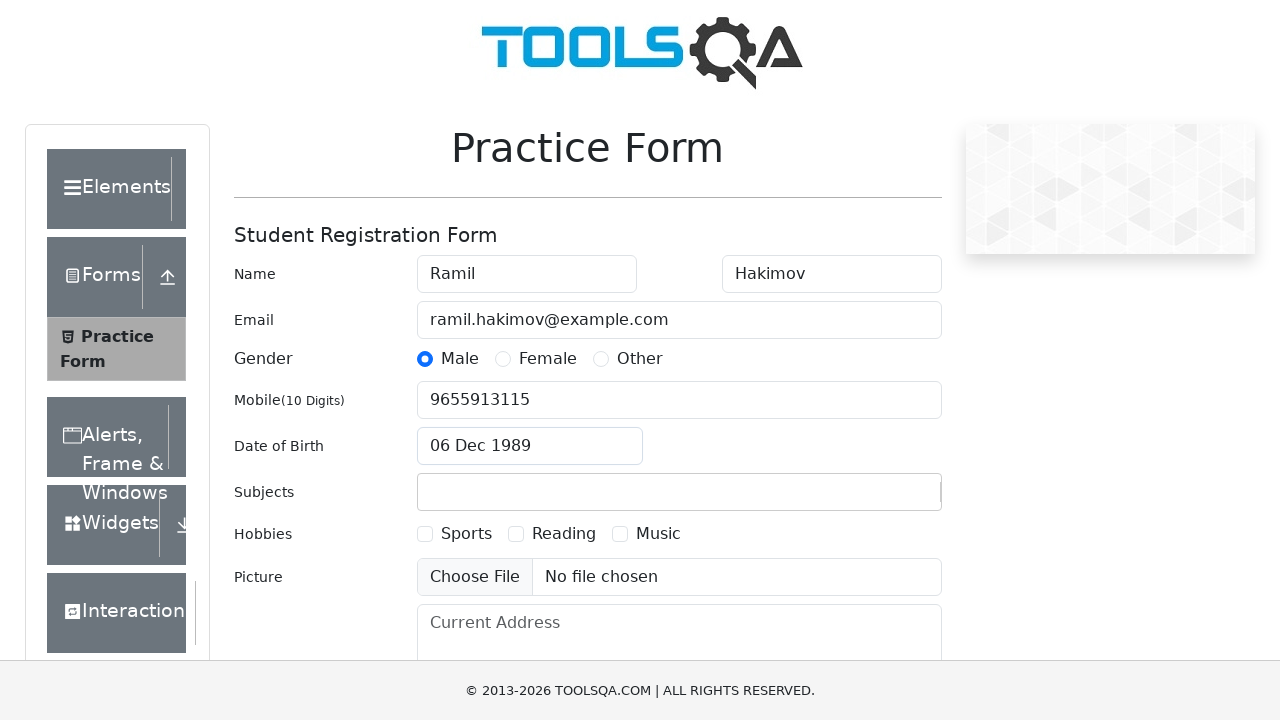

Filled subjects field with 'Math' on #subjectsInput
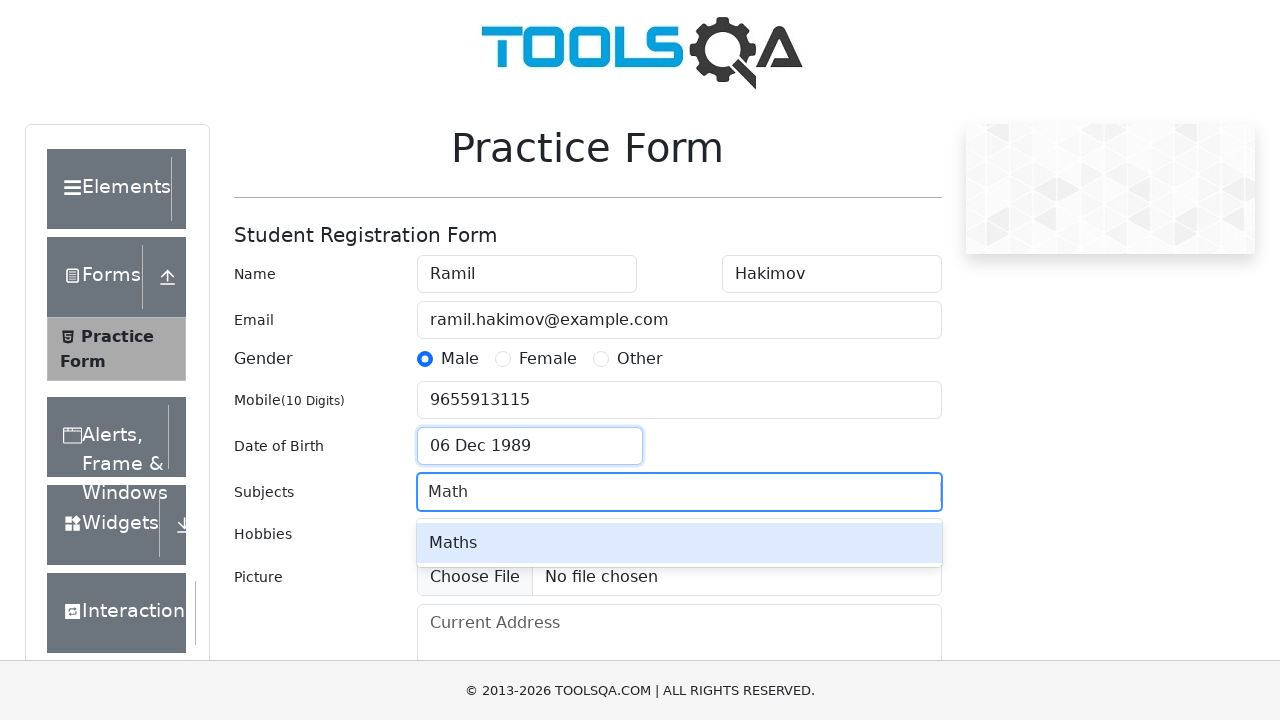

Pressed Enter to confirm Math subject selection on #subjectsInput
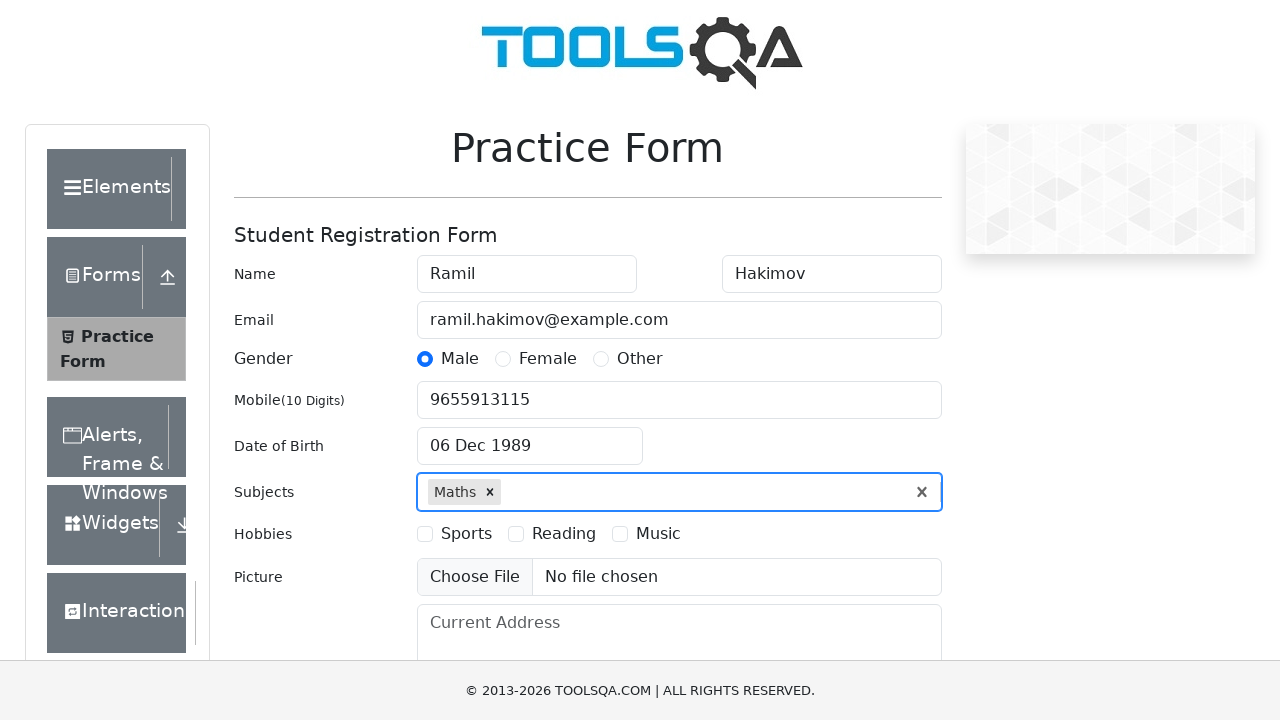

Selected Sports hobby checkbox at (466, 534) on [for=hobbies-checkbox-1]
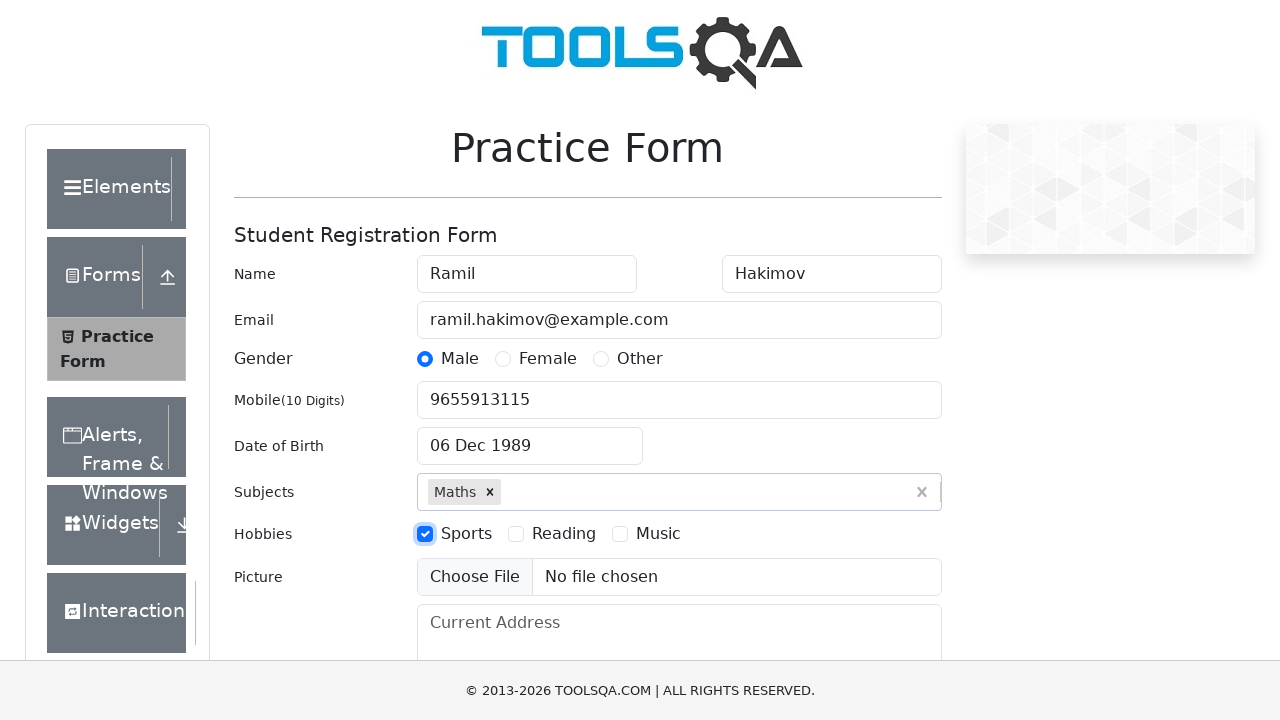

Filled current address field with 'Kazan, Russia' on #currentAddress
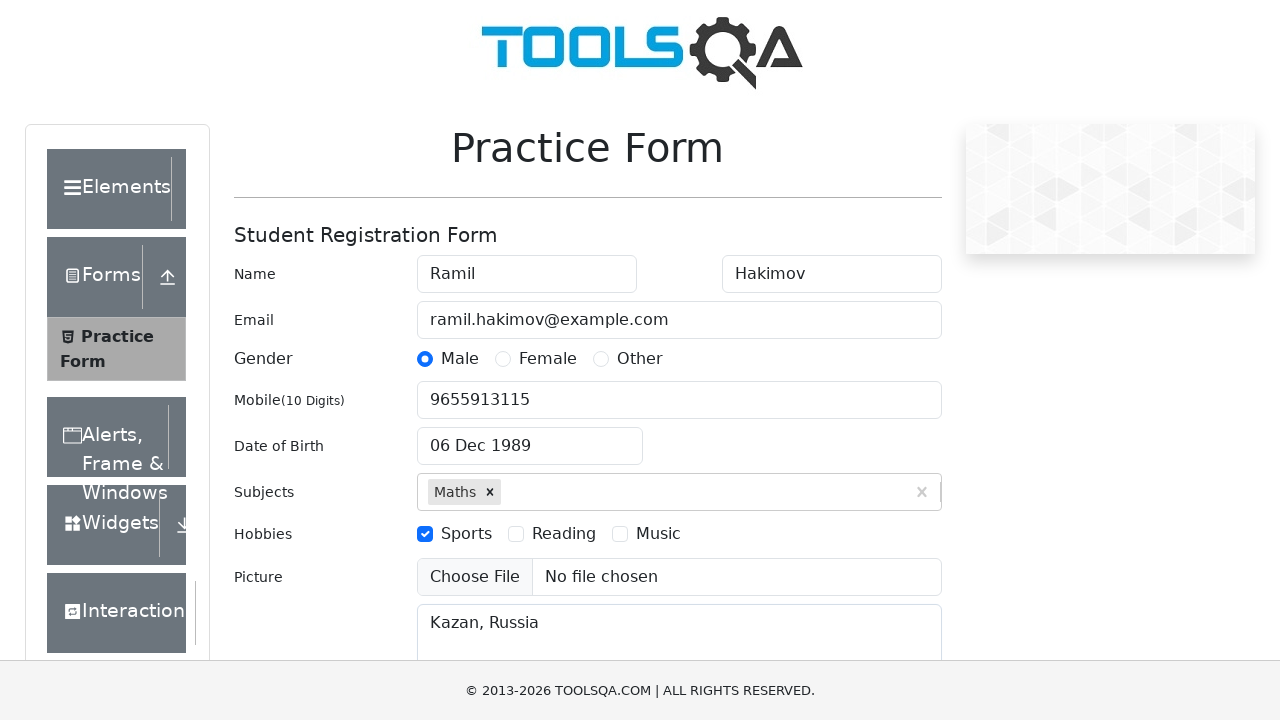

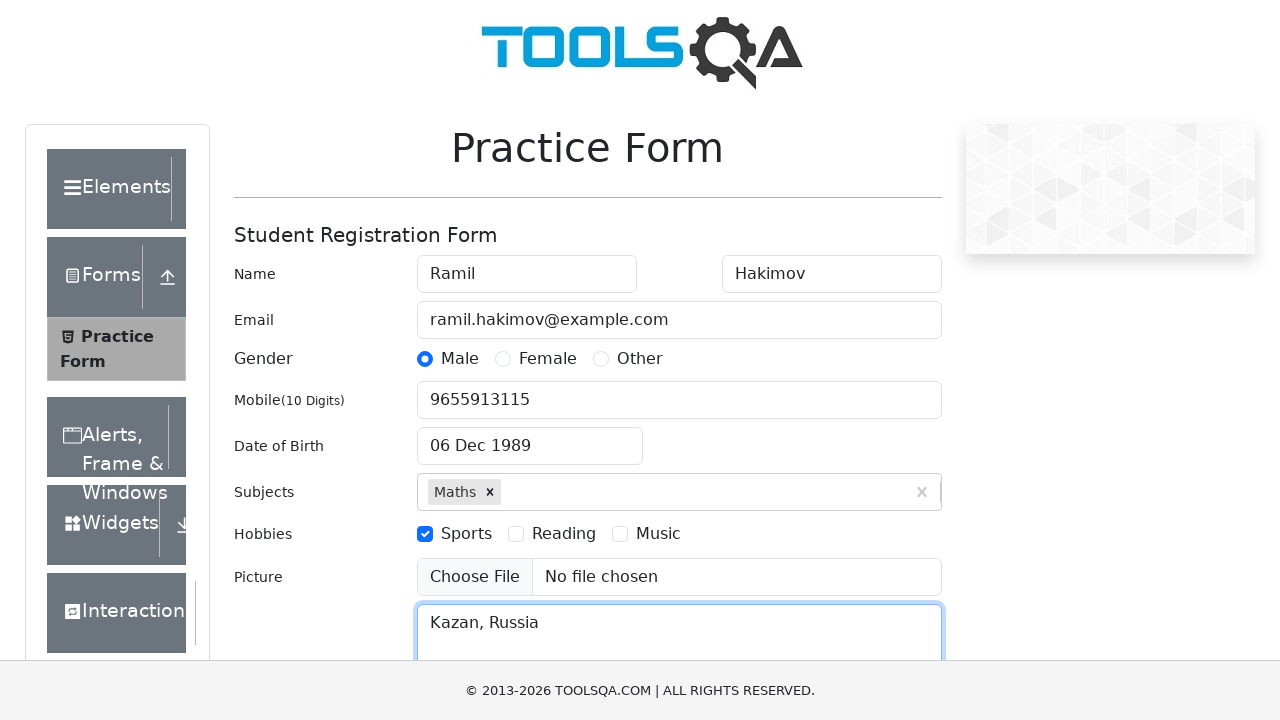